Navigates to YouTube homepage and retrieves the page title

Starting URL: https://www.youtube.com

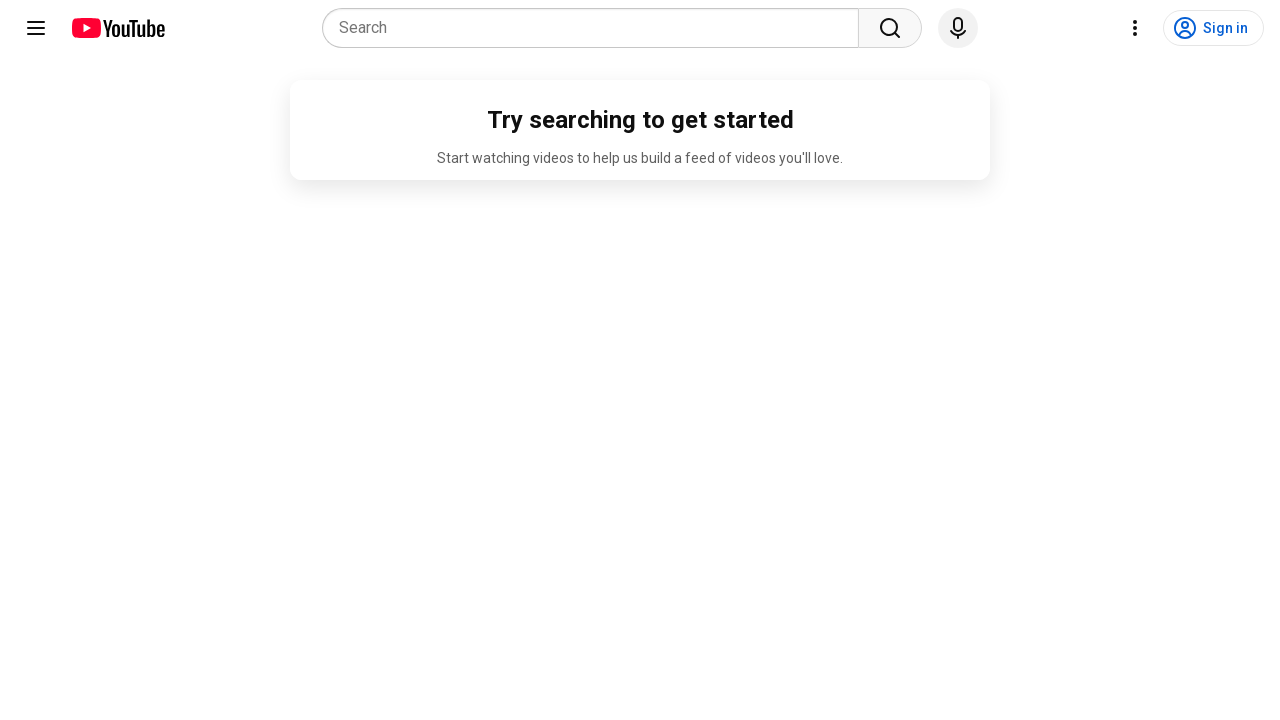

Navigated to YouTube homepage
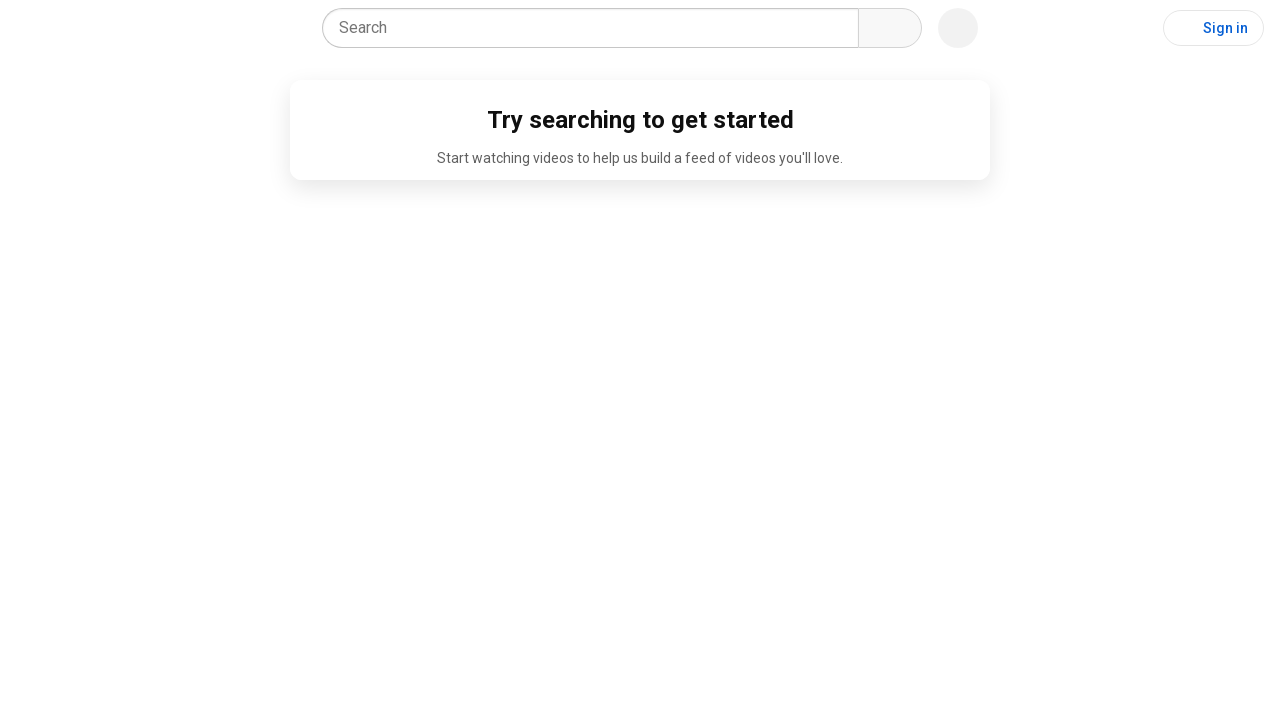

Retrieved page title
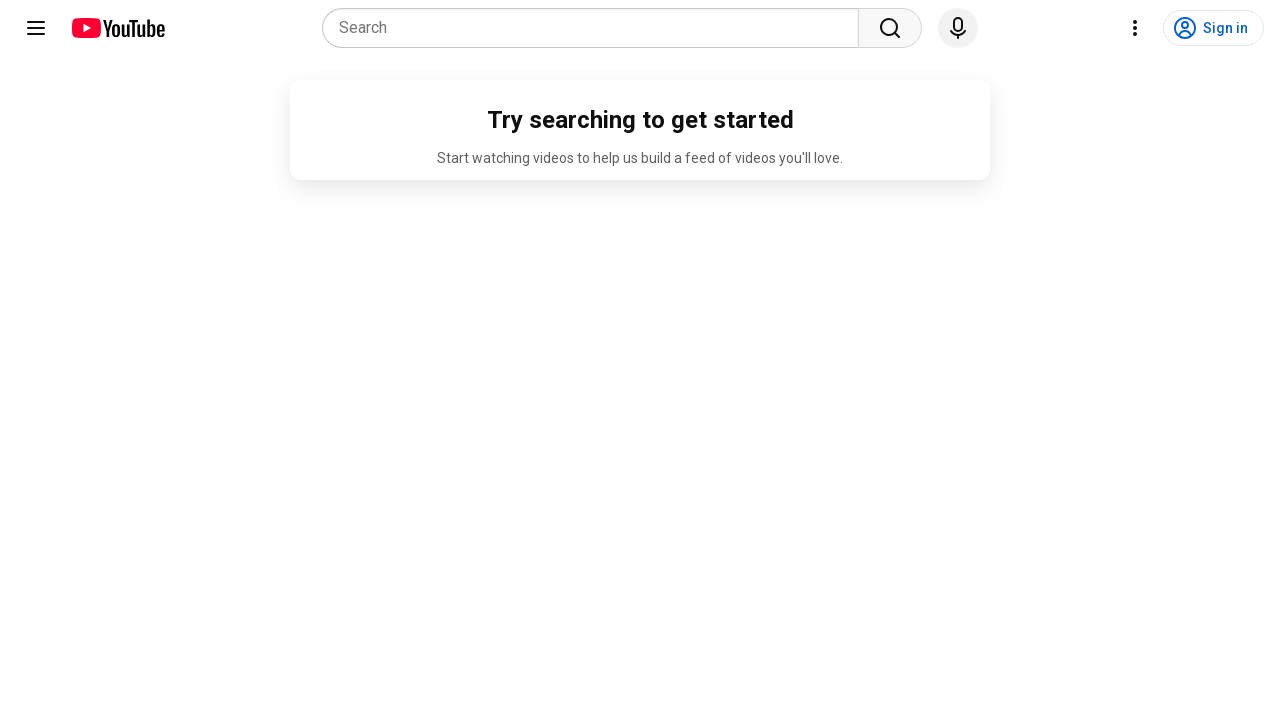

Printed page title: YouTube
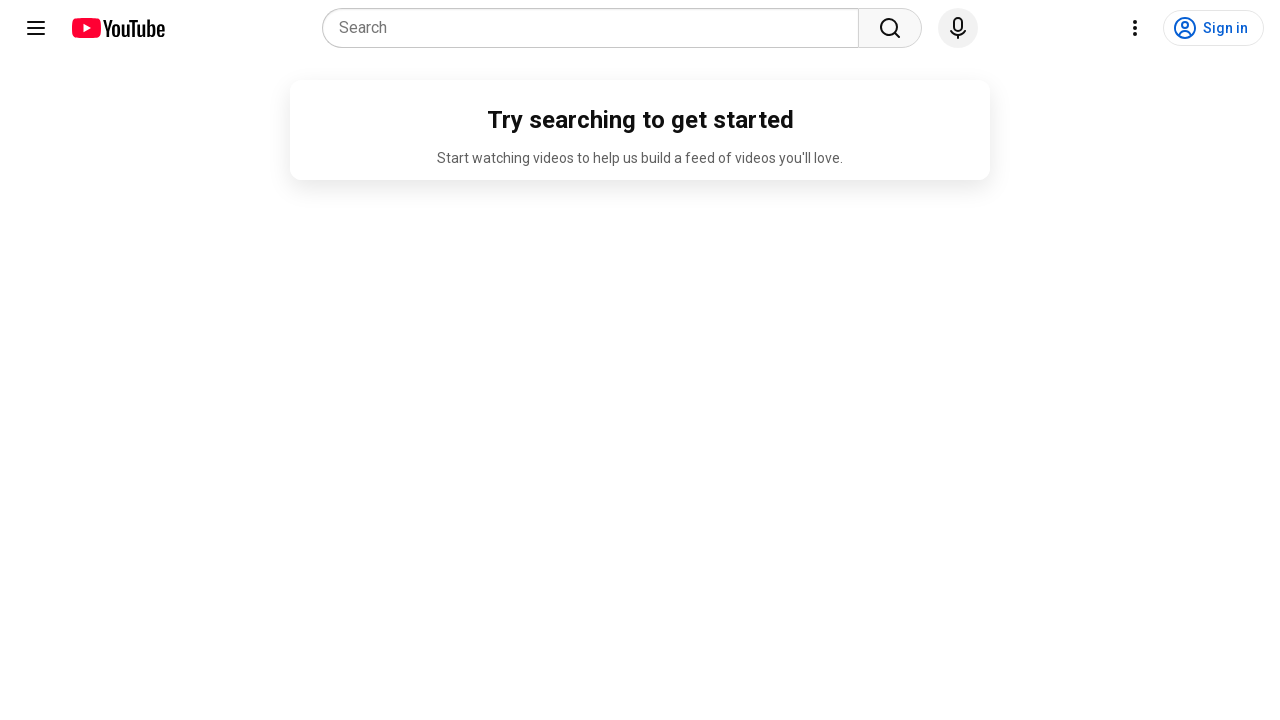

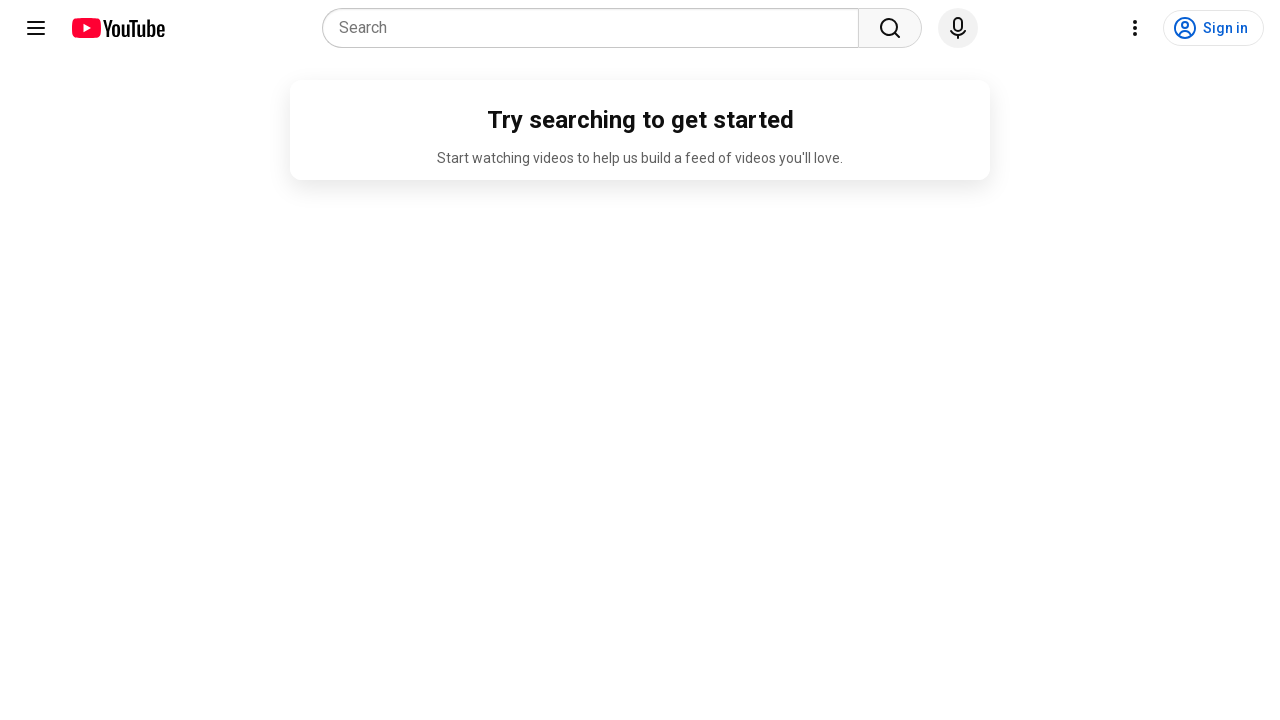